Tests dropdown menu interactions by selecting options using different methods (by index, value, and visible text) and verifying the selections

Starting URL: https://bonigarcia.dev/selenium-webdriver-java/web-form.html

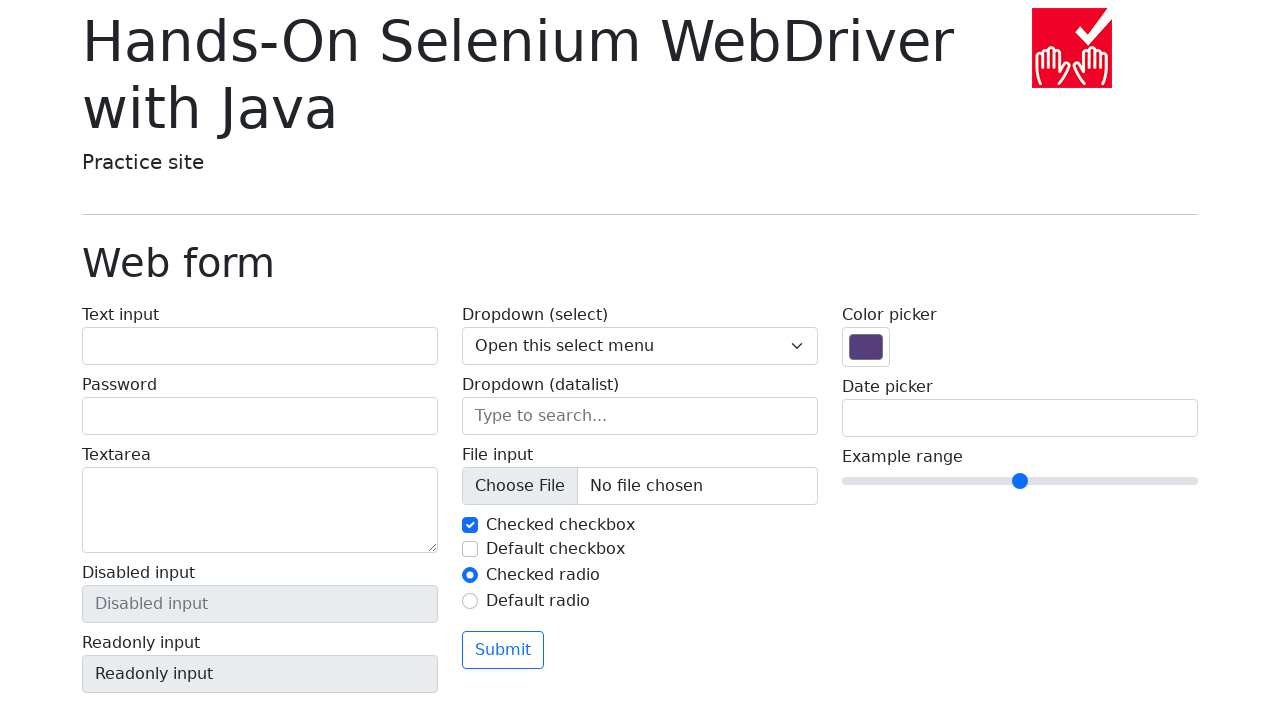

Located the dropdown menu element
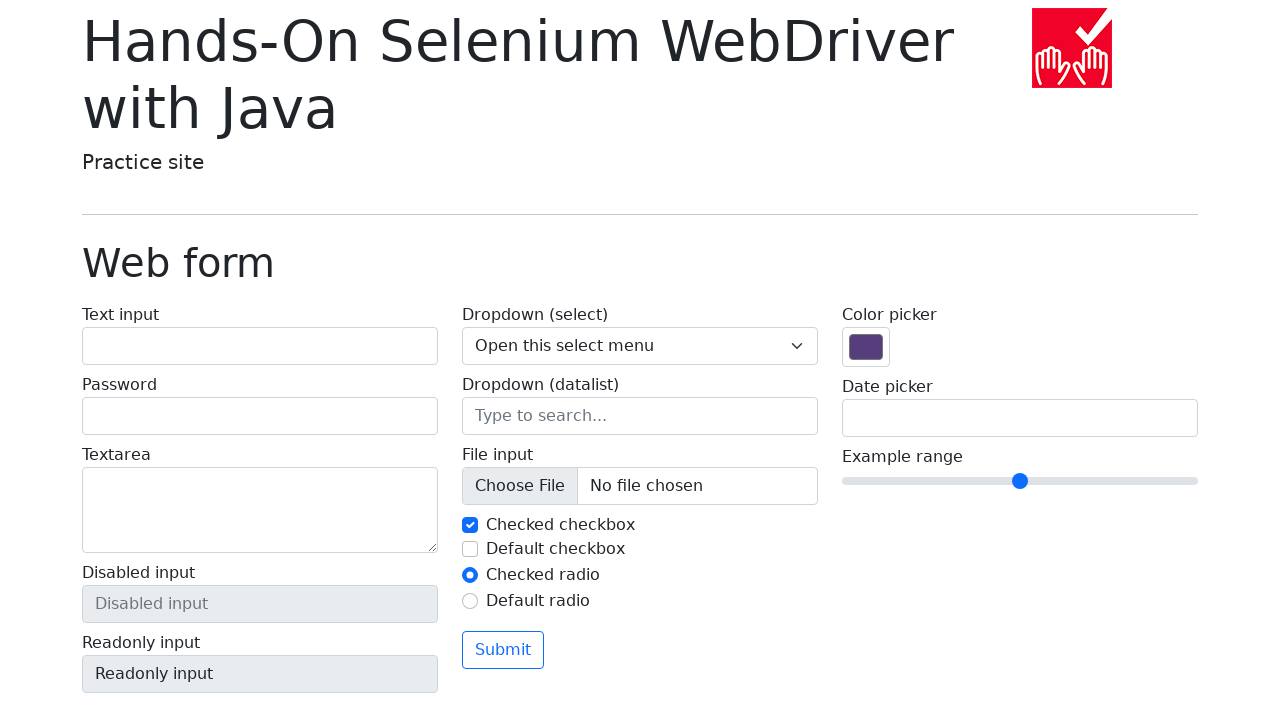

Retrieved initial selected option: Open this select menu
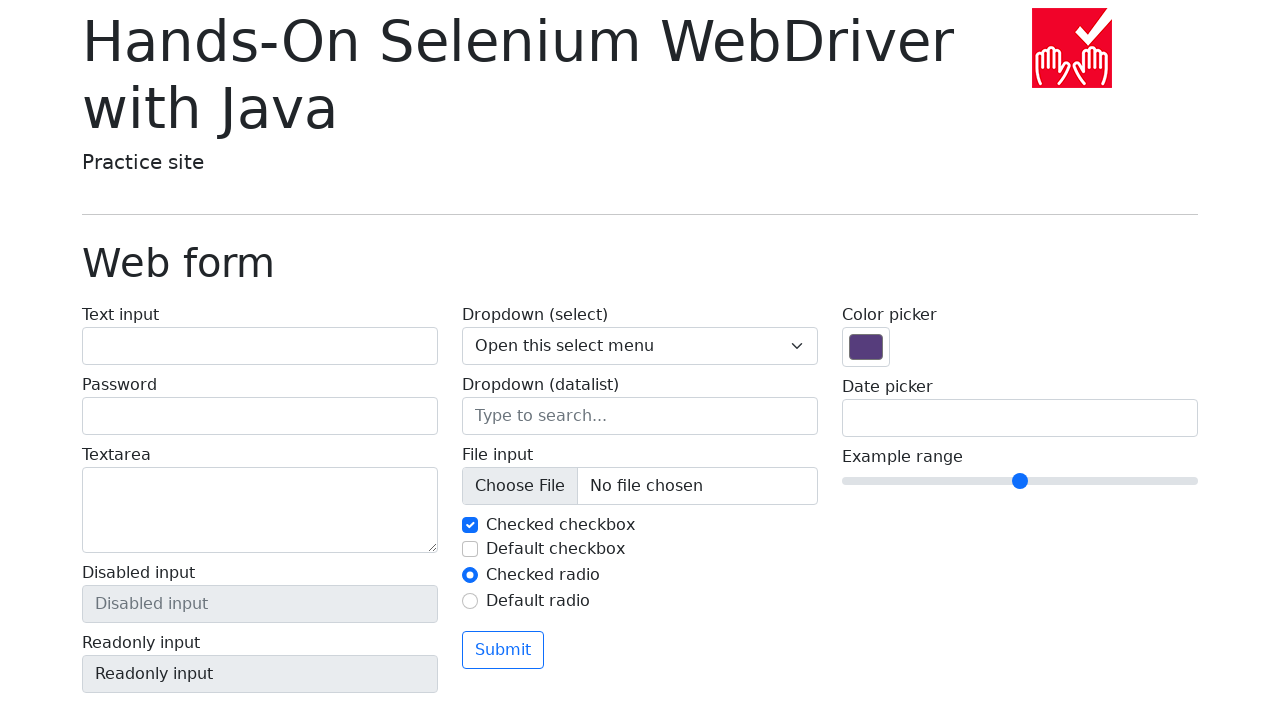

Retrieved all dropdown options (4 total)
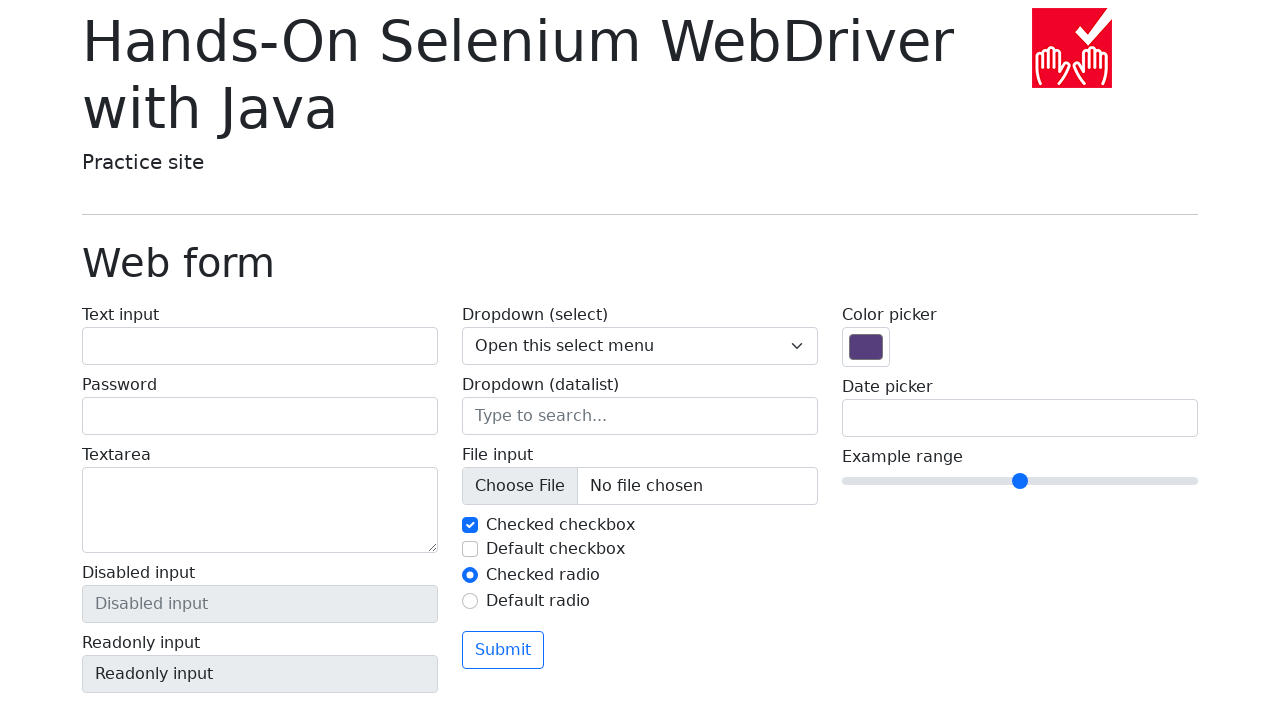

Selected option by index 1 on select[name='my-select']
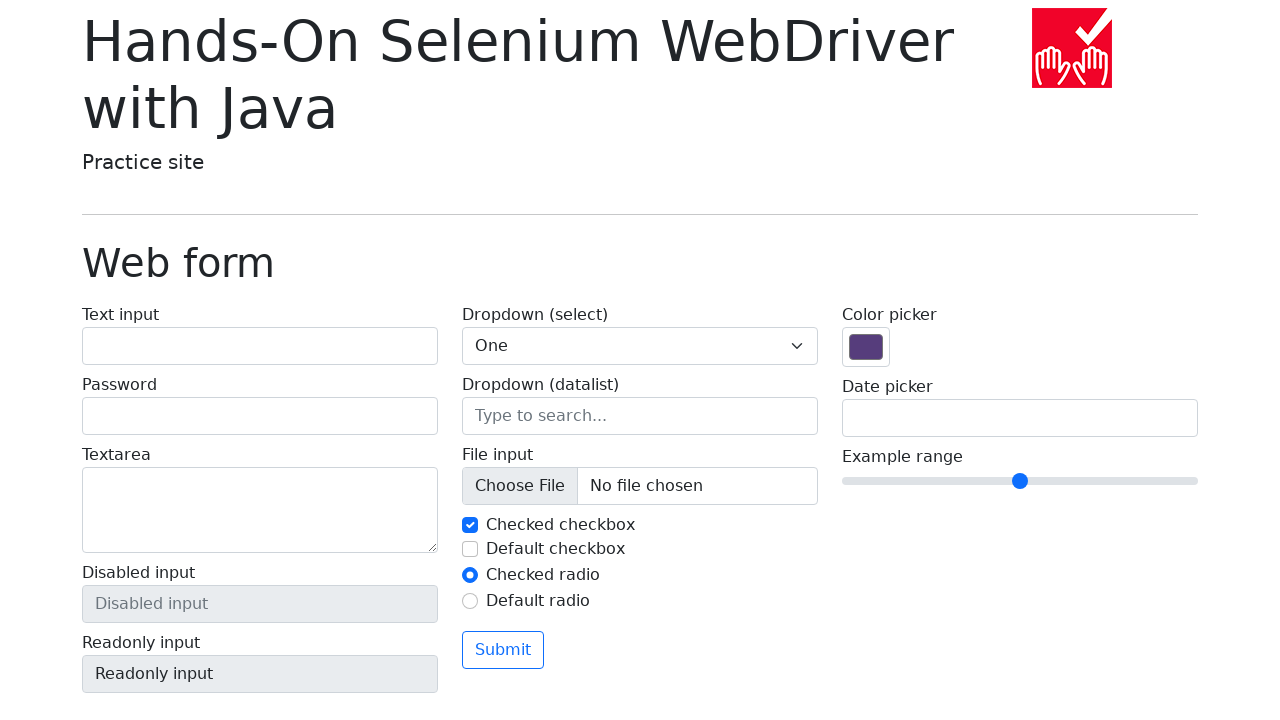

Selected option by value '3' on select[name='my-select']
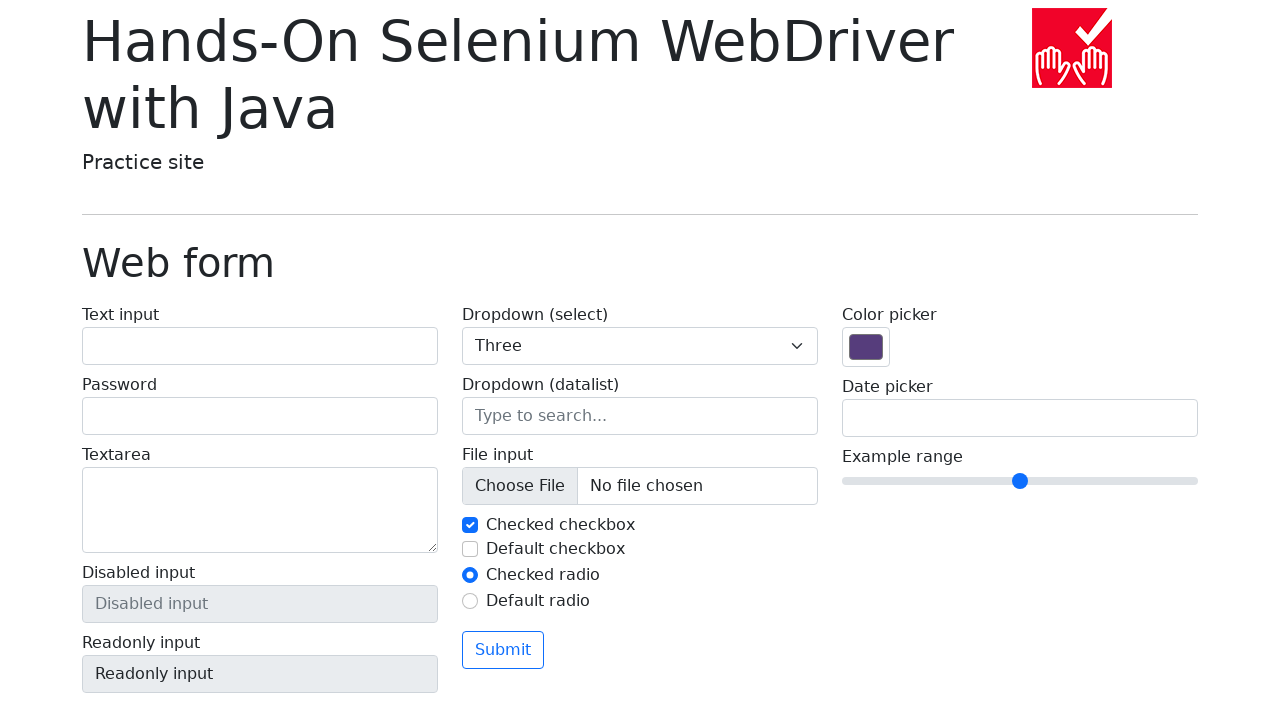

Selected option by visible text 'Open this select menu' on select[name='my-select']
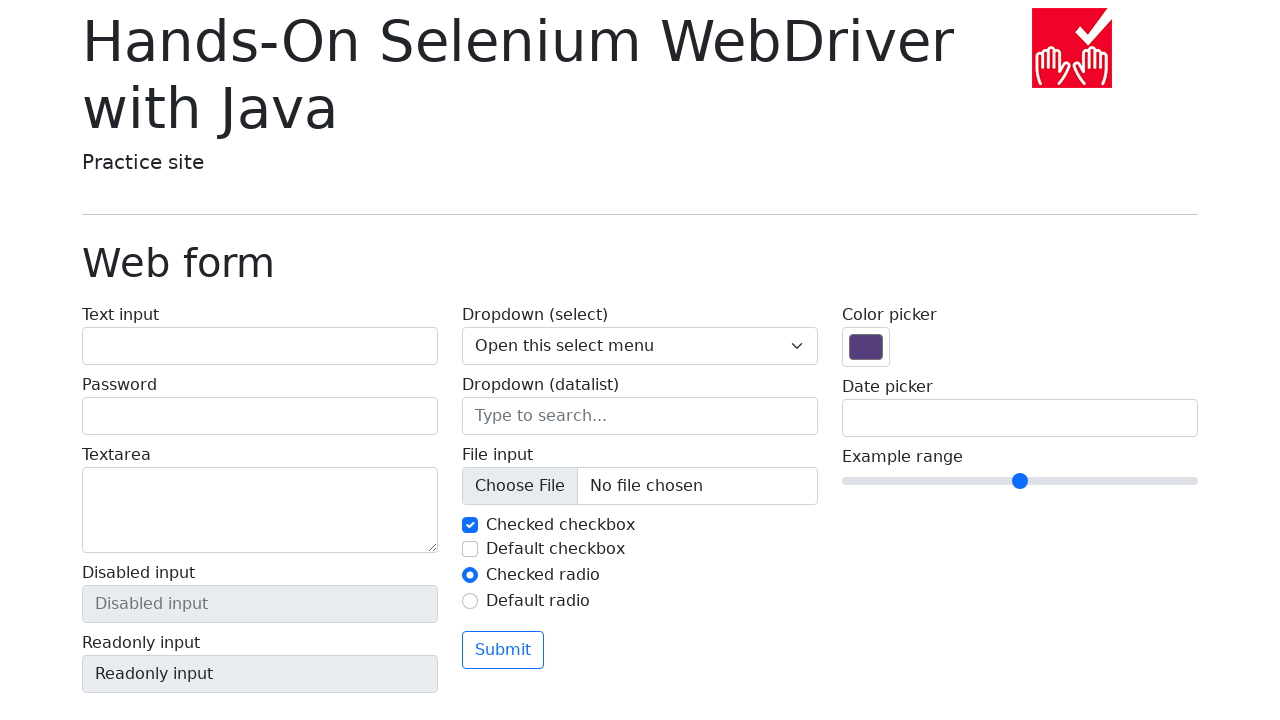

Retrieved final selected option: Open this select menu
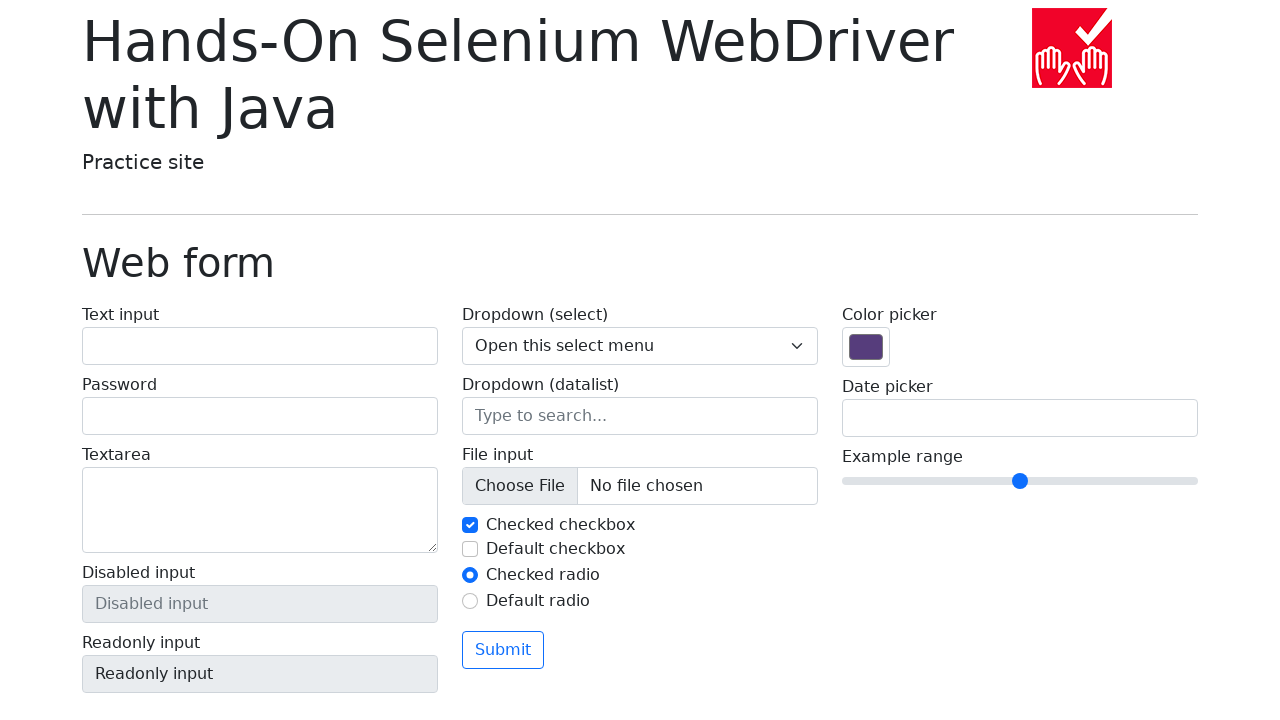

Evaluated dropdown type: single select
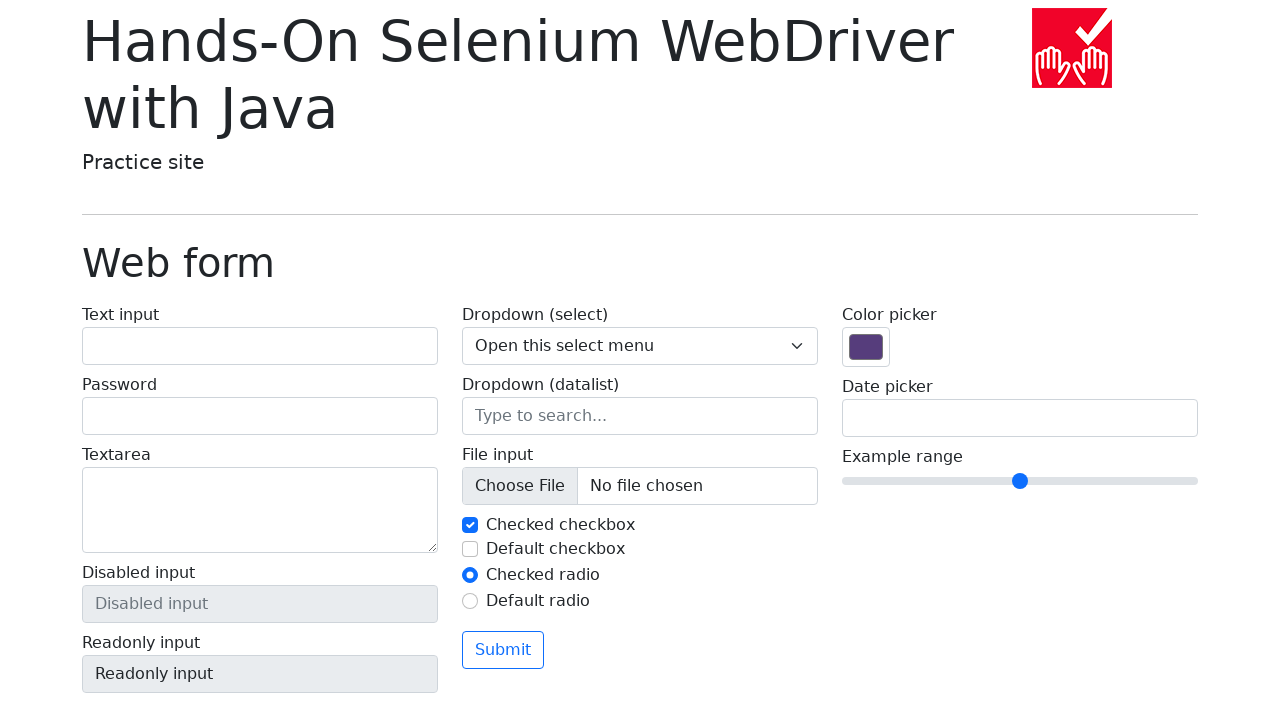

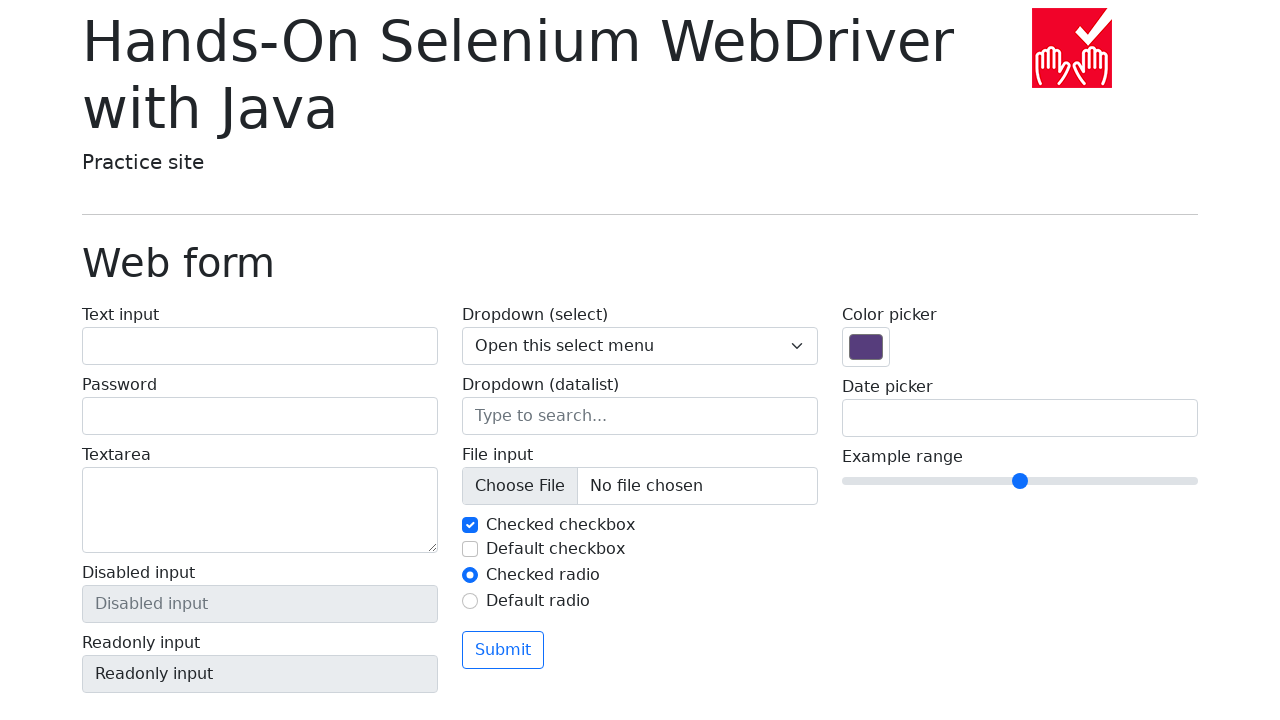